Tests the multiple windows functionality by navigating to the windows page and clicking a link that opens a new browser window/tab

Starting URL: https://the-internet.herokuapp.com/windows

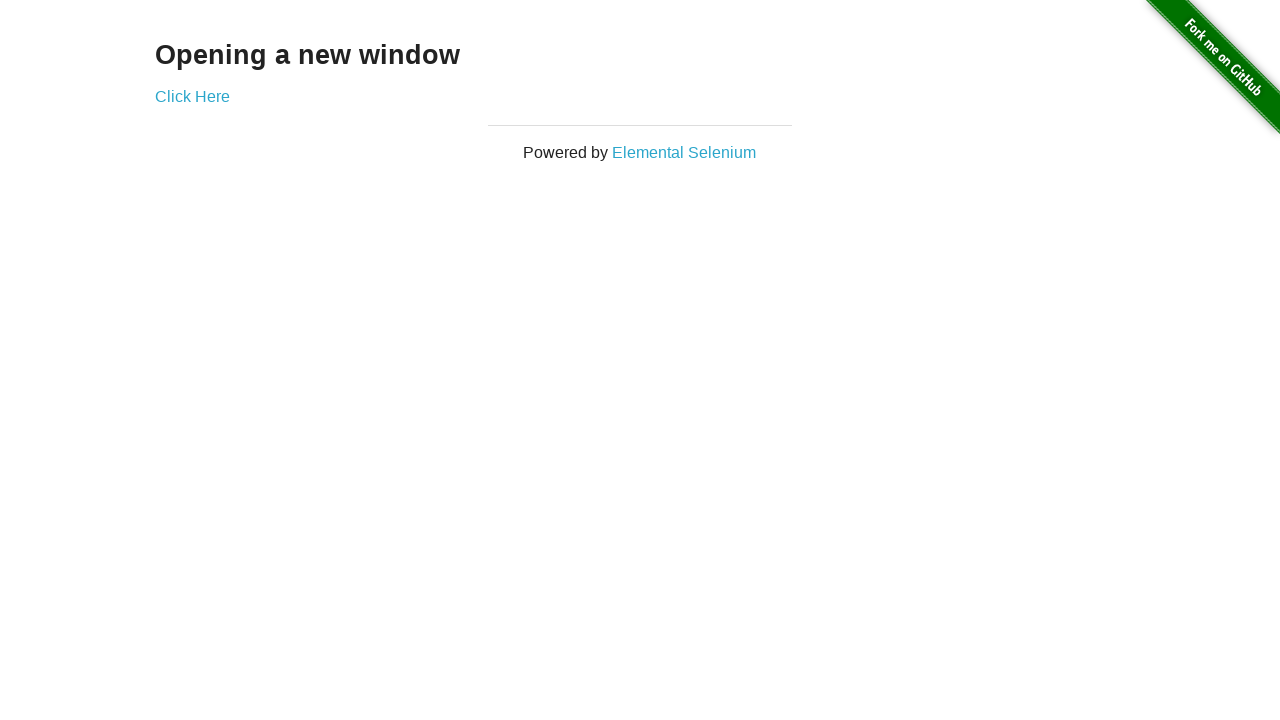

Waited for page content to load
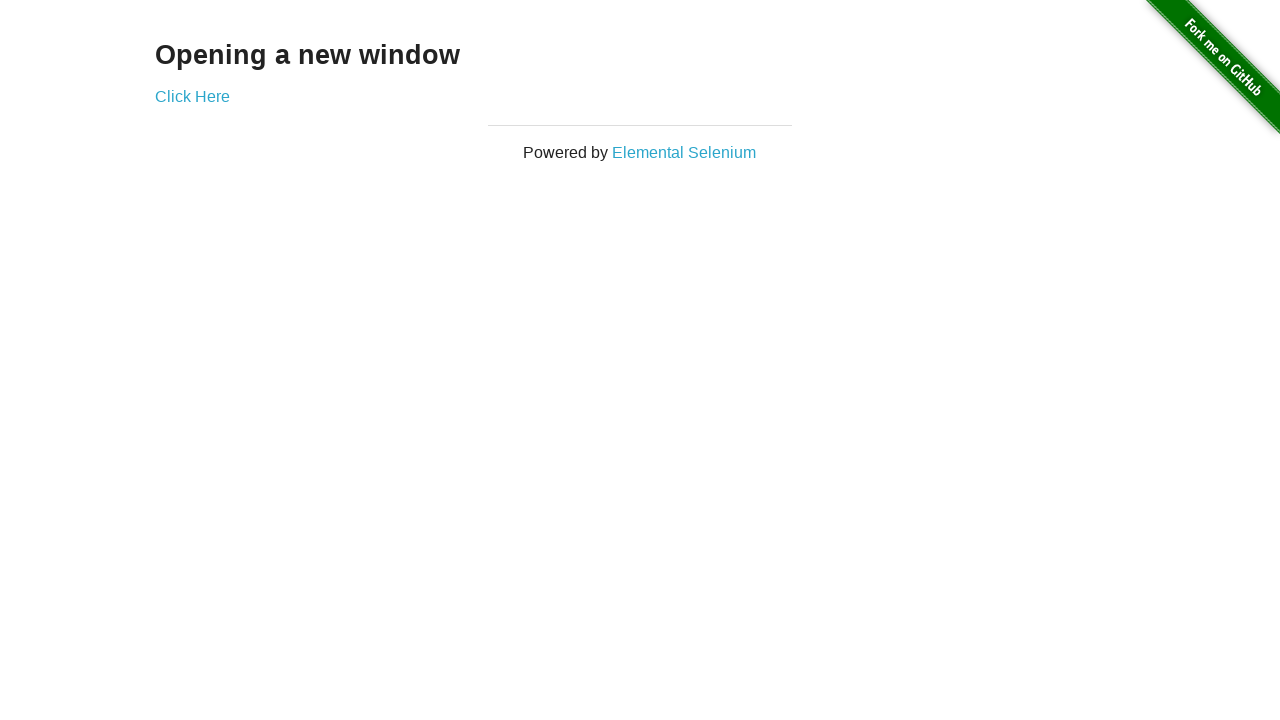

Clicked the 'Click Here' link to open a new window at (192, 96) on a[href='/windows/new']
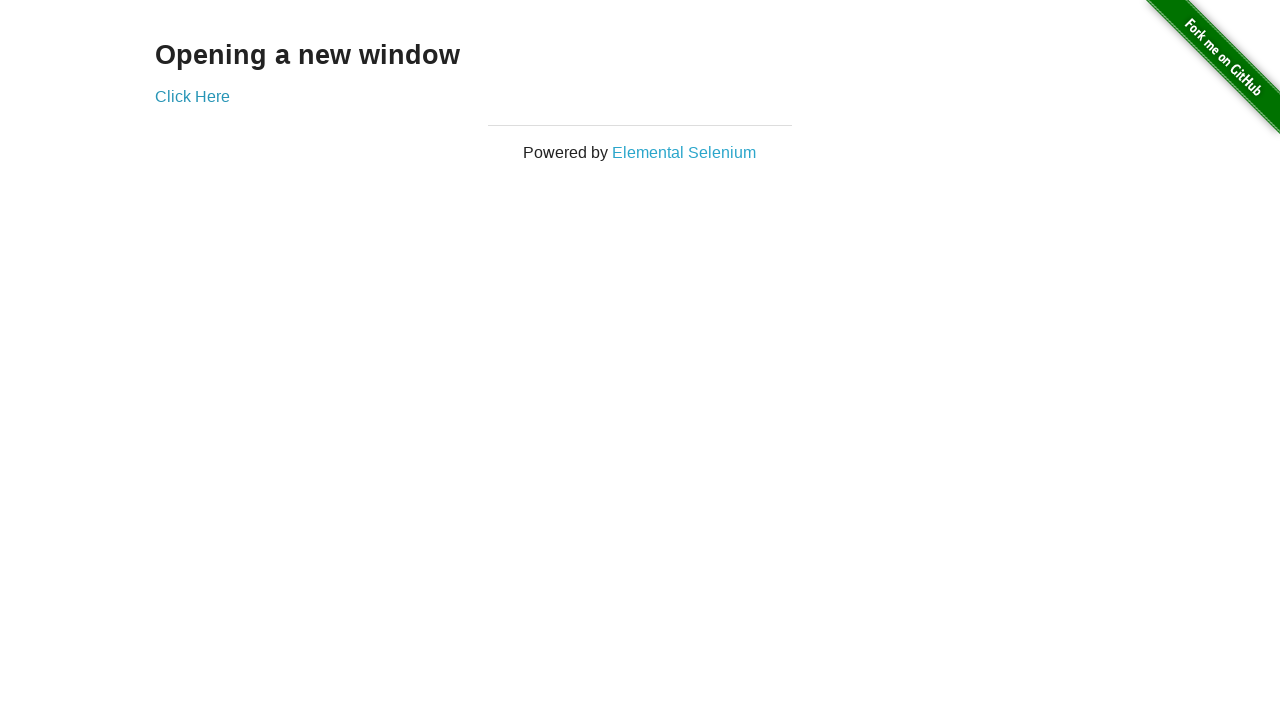

Waited 2 seconds for new window/tab to open
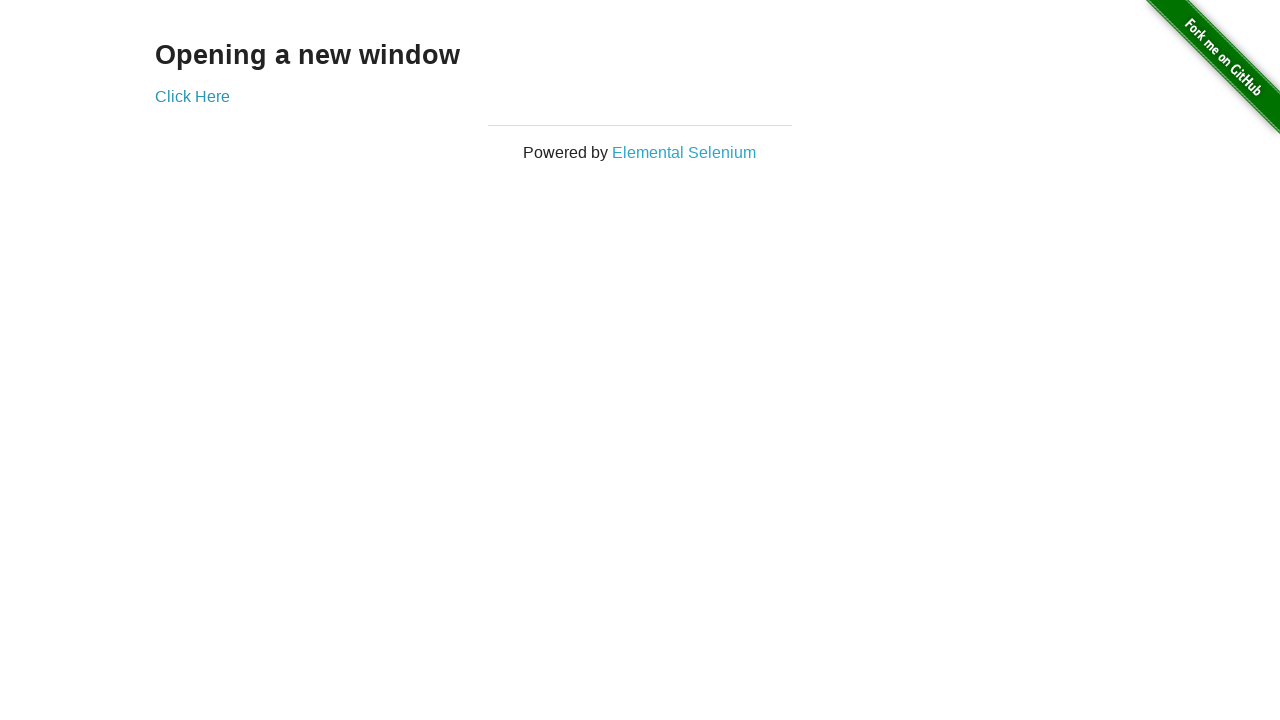

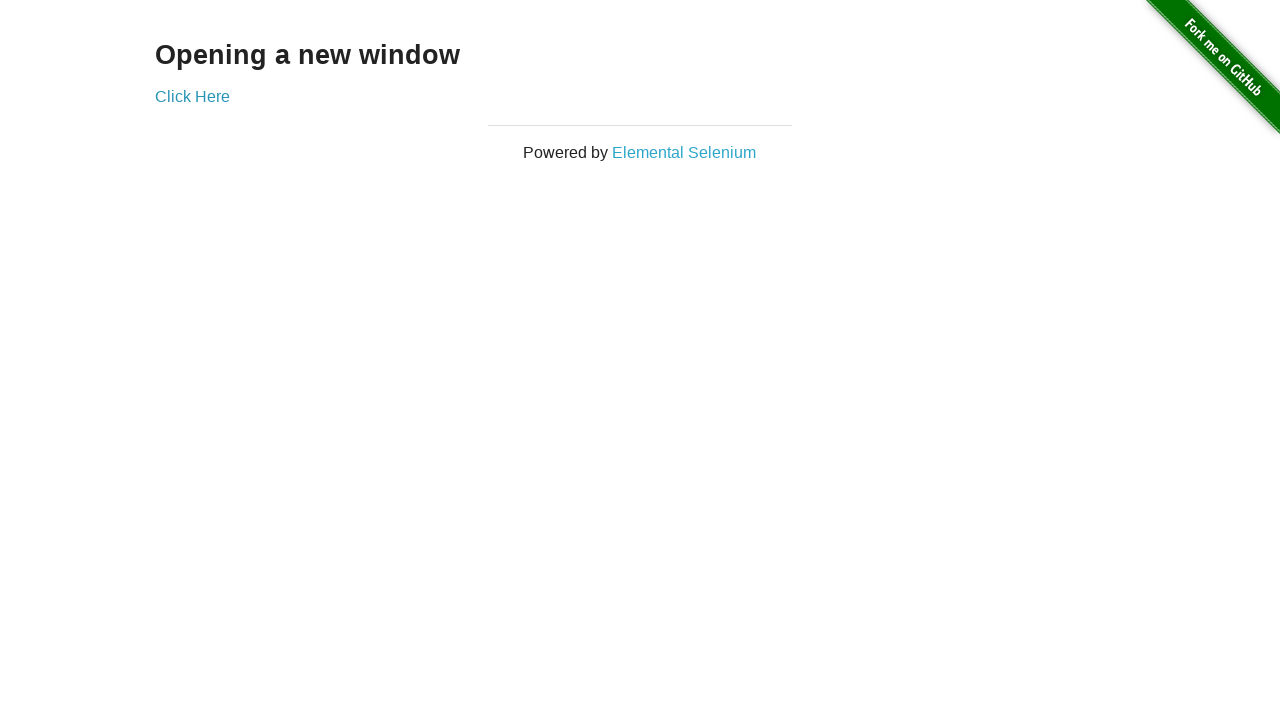